Tests selecting the Automation checkbox on the sample site

Starting URL: https://artoftesting.com/samplesiteforselenium

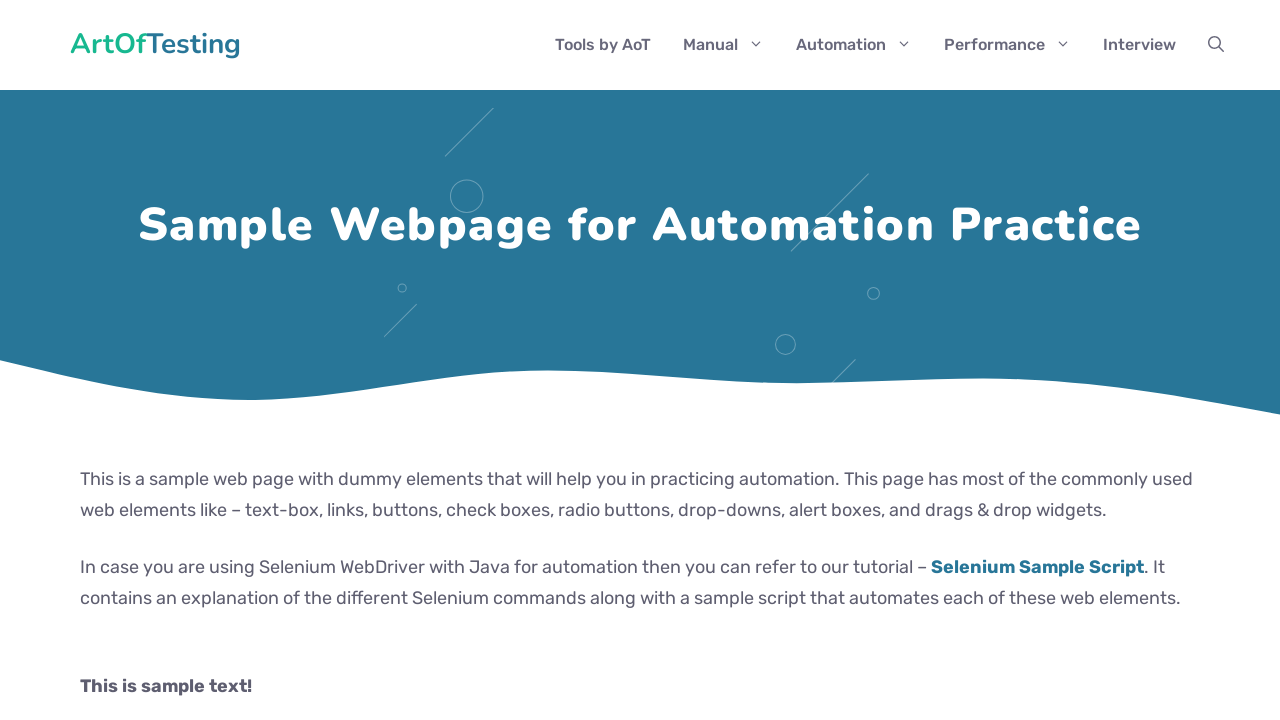

Located the Automation checkbox element
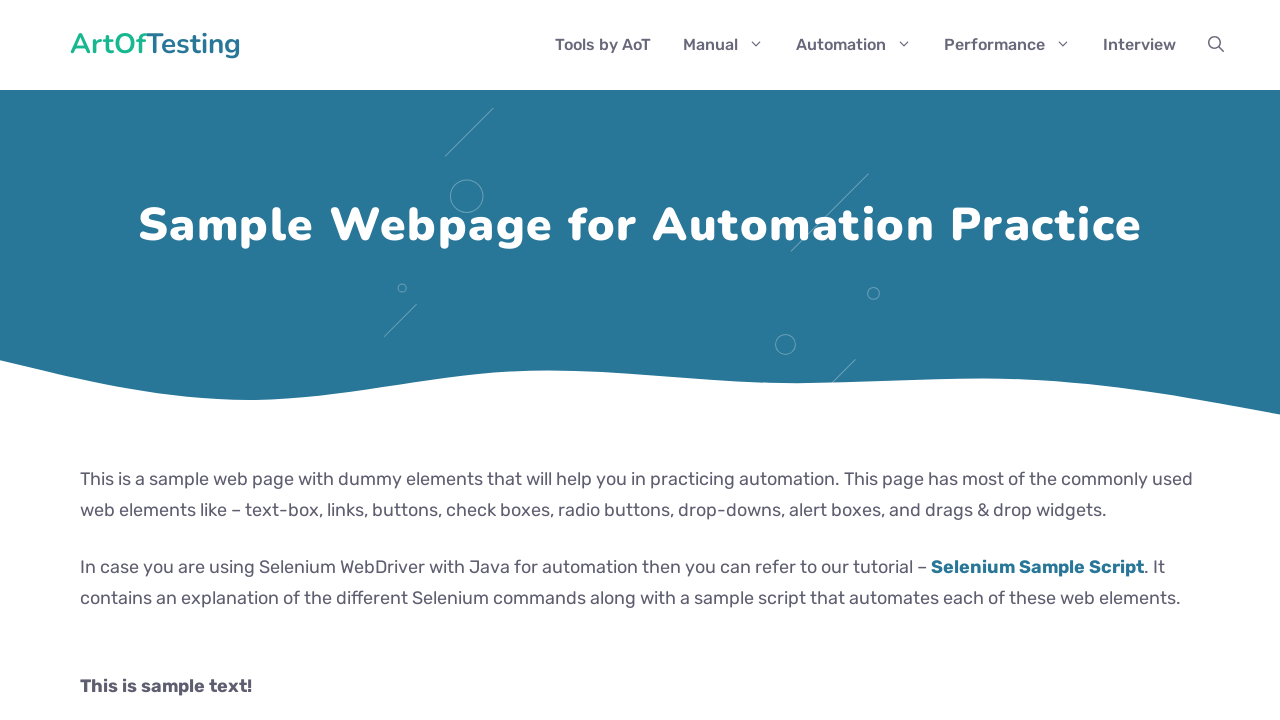

Scrolled the Automation checkbox into view
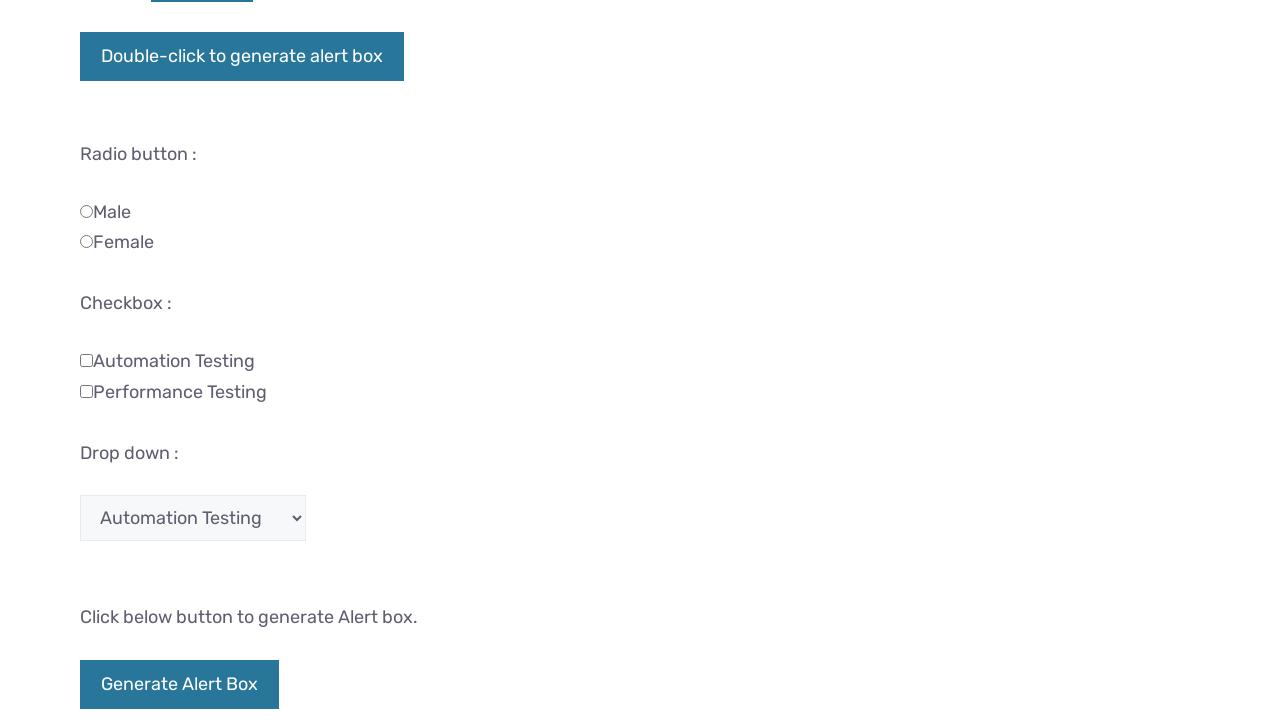

Clicked the Automation checkbox to select it at (86, 360) on input[type='checkbox'][value='Automation']
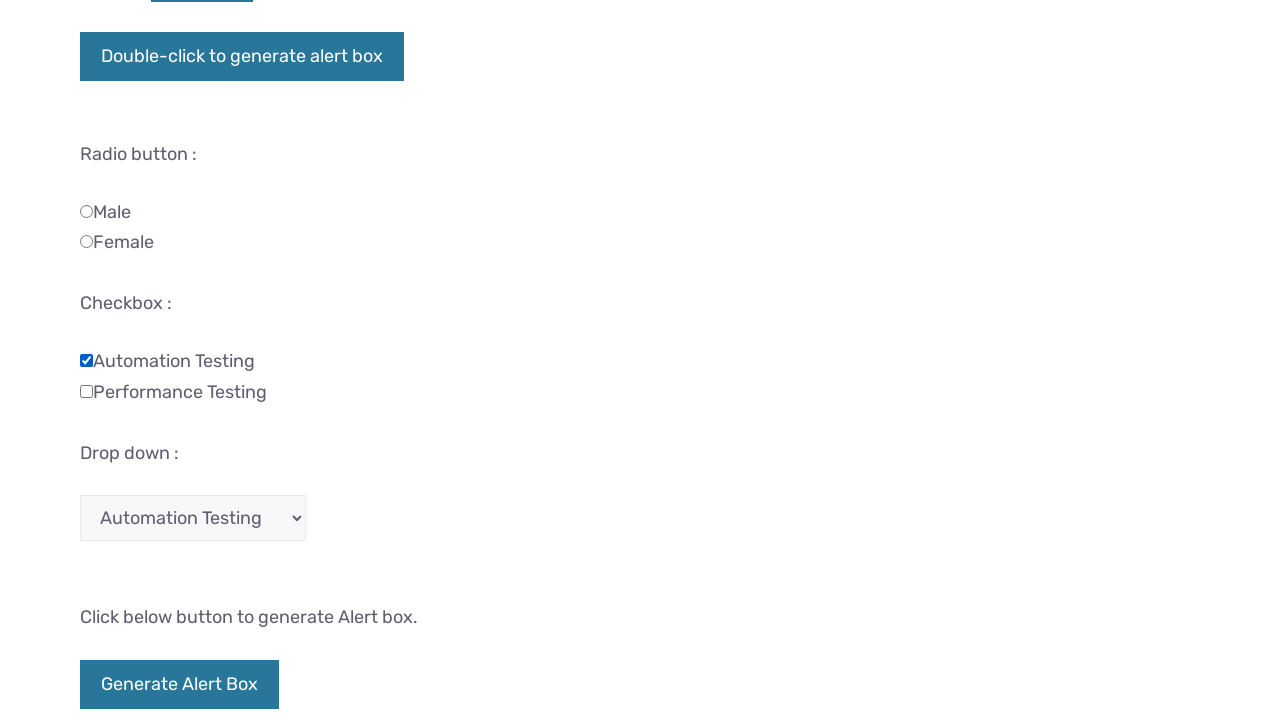

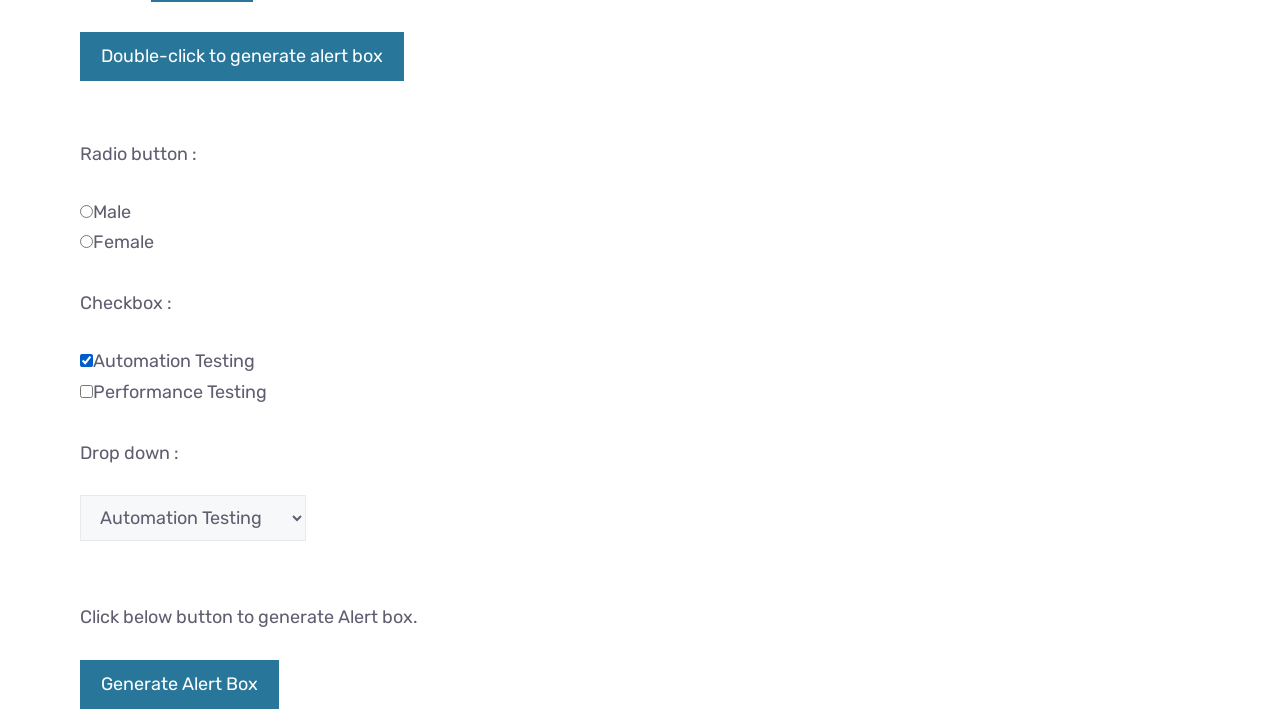